Tests form submission on W3Schools by filling out first name and last name fields within an iframe and submitting the form

Starting URL: https://www.w3schools.com/html/tryit.asp?filename=tryhtml_form_submit

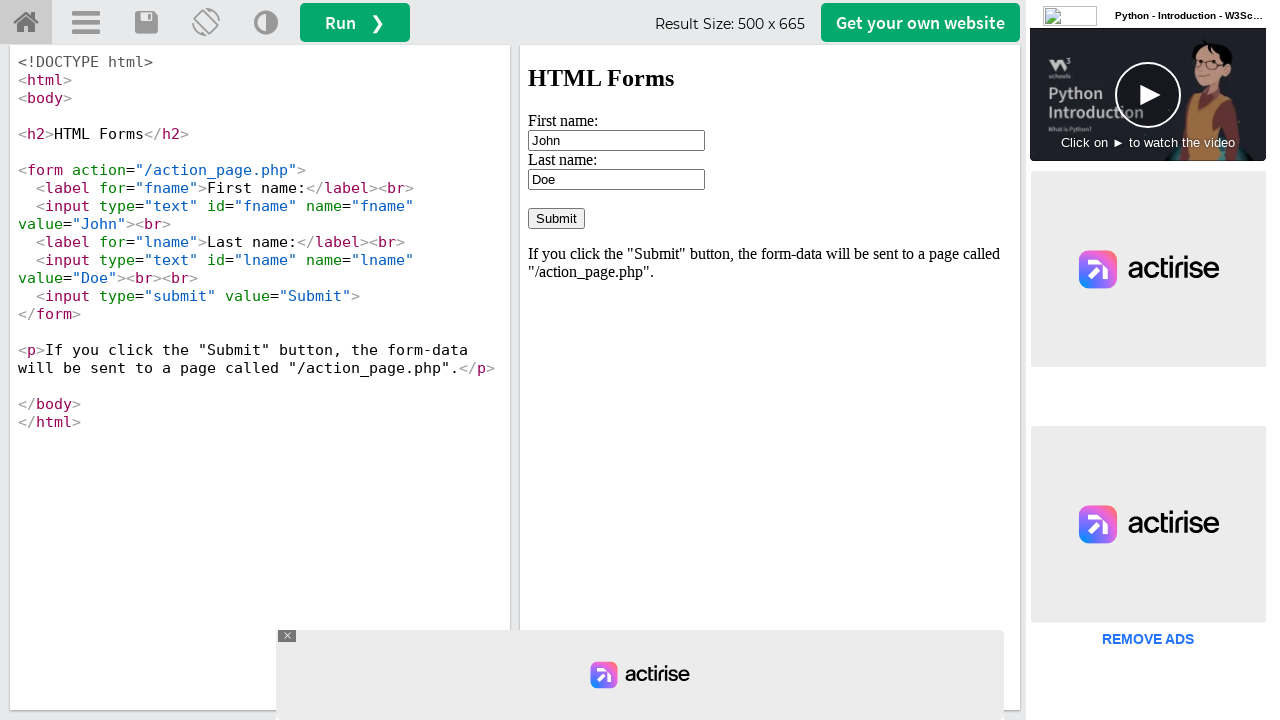

Located iframe named 'iframeResult' containing the form
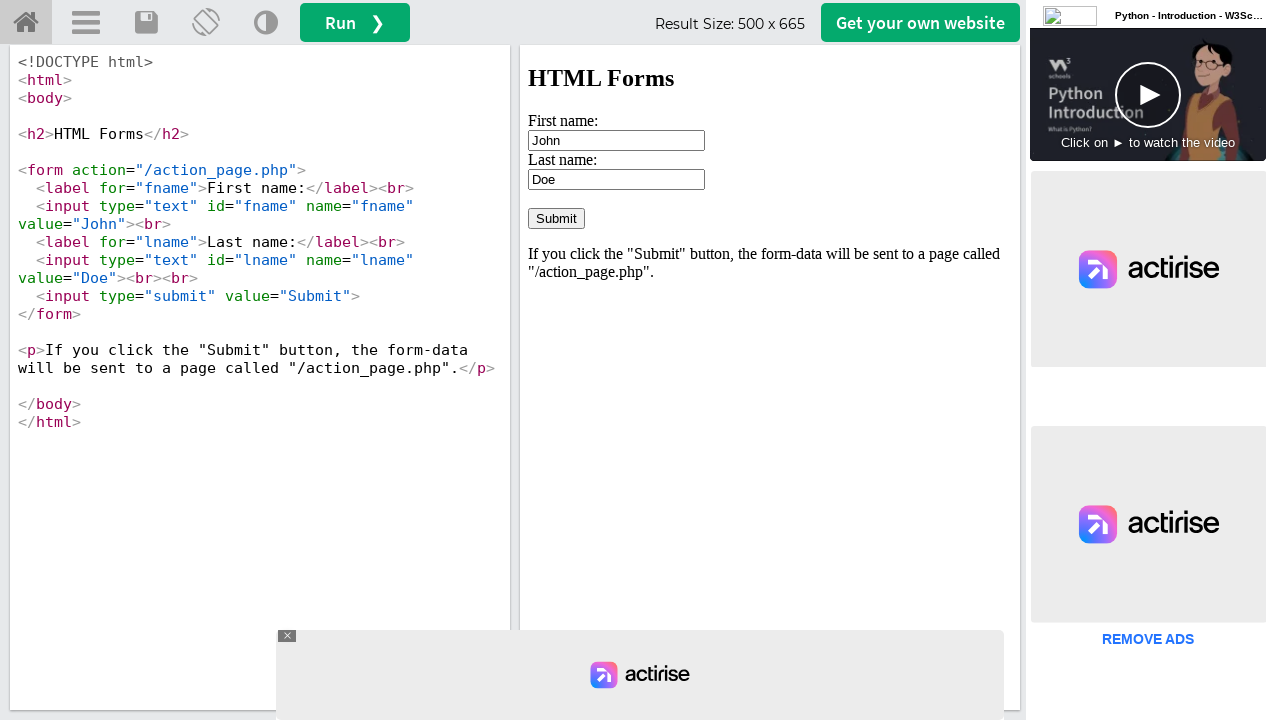

Filled first name field with 'Alice' on input[name="fname"]
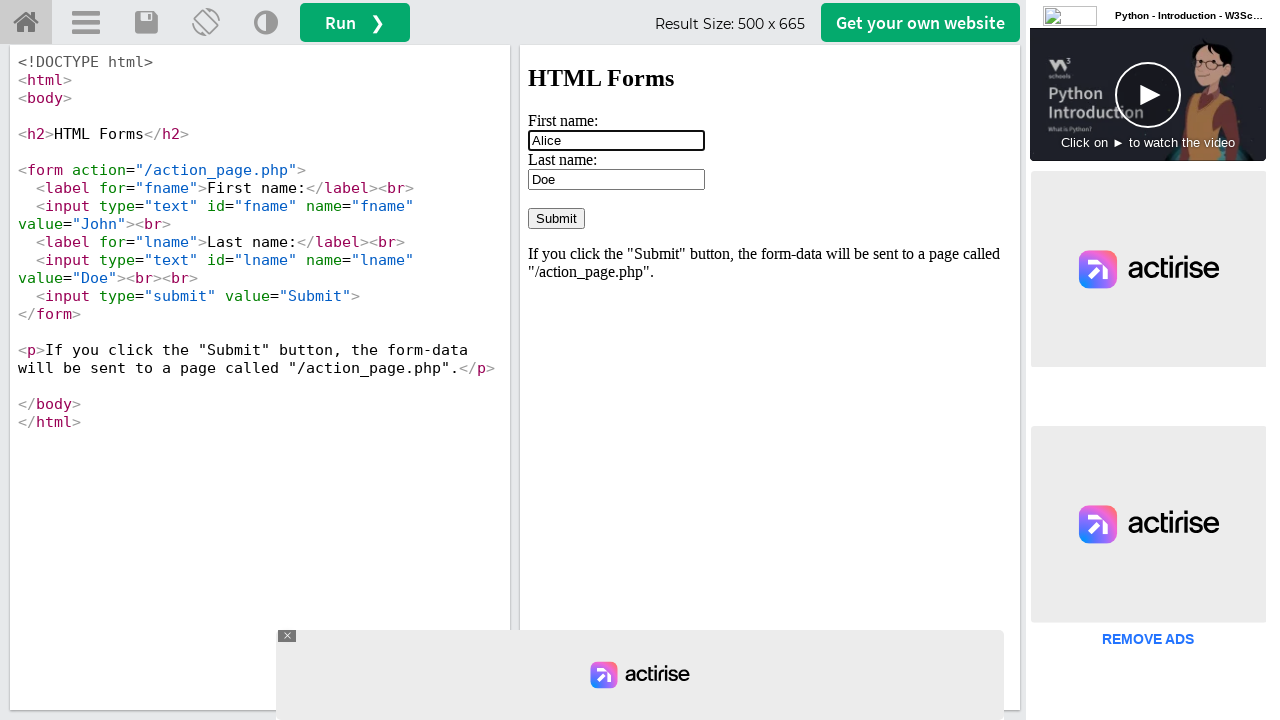

Filled last name field with 'Smith' on input[name="lname"]
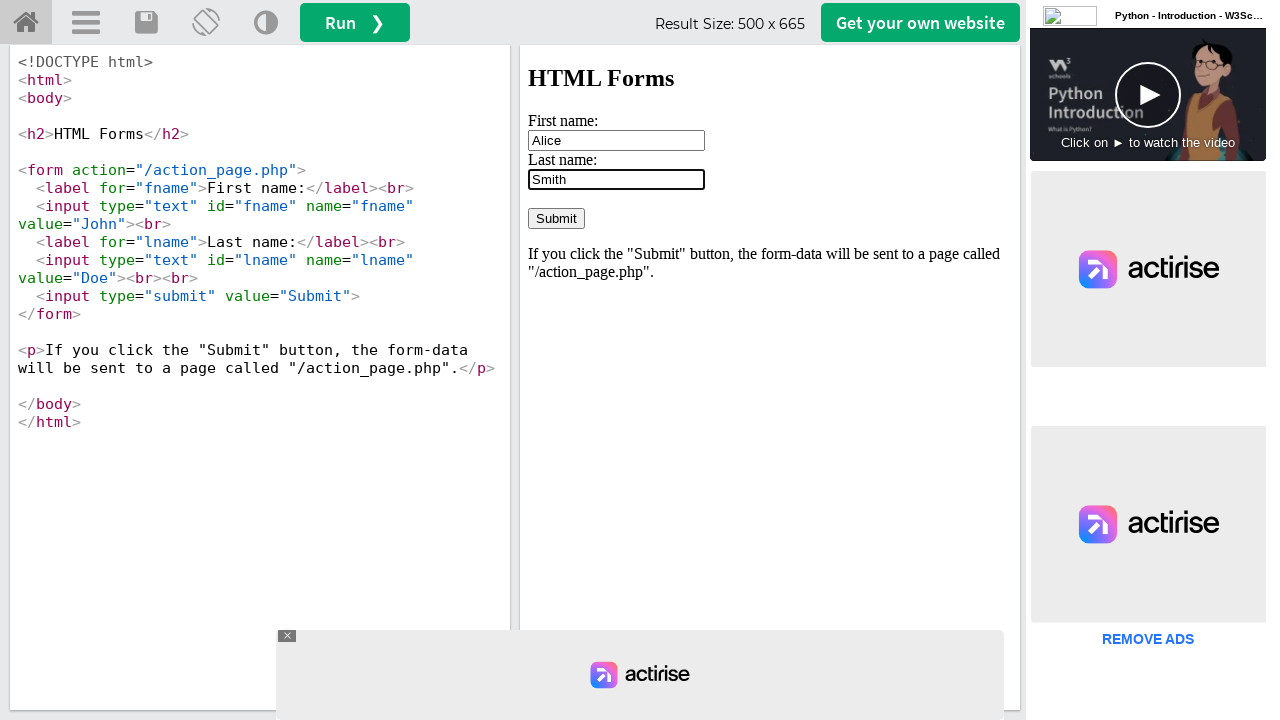

Clicked submit button to submit the form at (556, 218) on input[type="submit"]
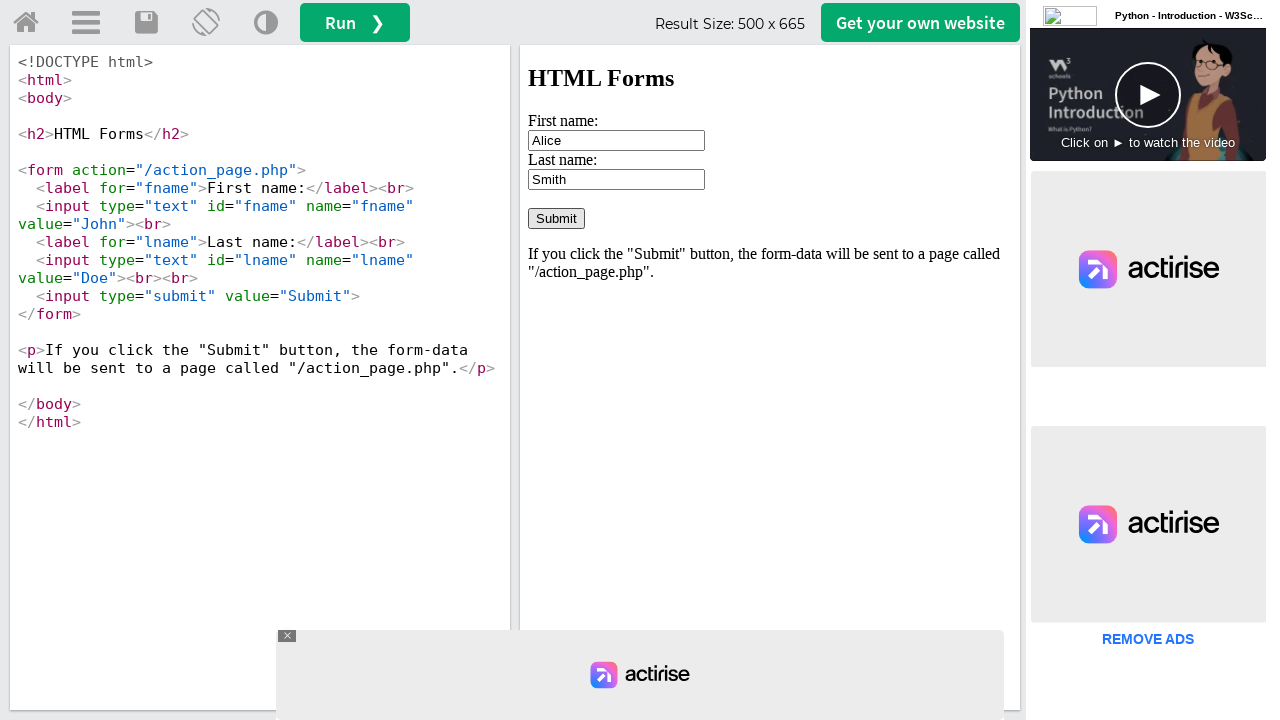

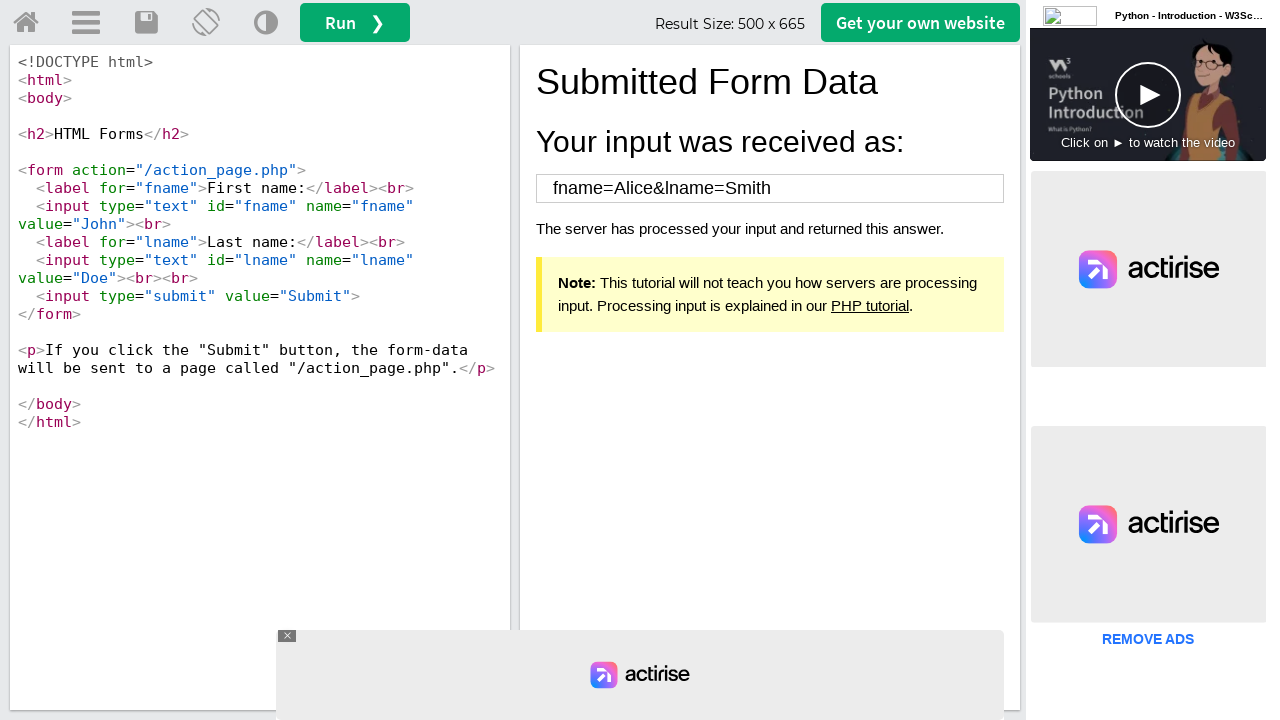